Tests navigation from home page to a product detail page by clicking on a product

Starting URL: https://www.demoblaze.com/index.html

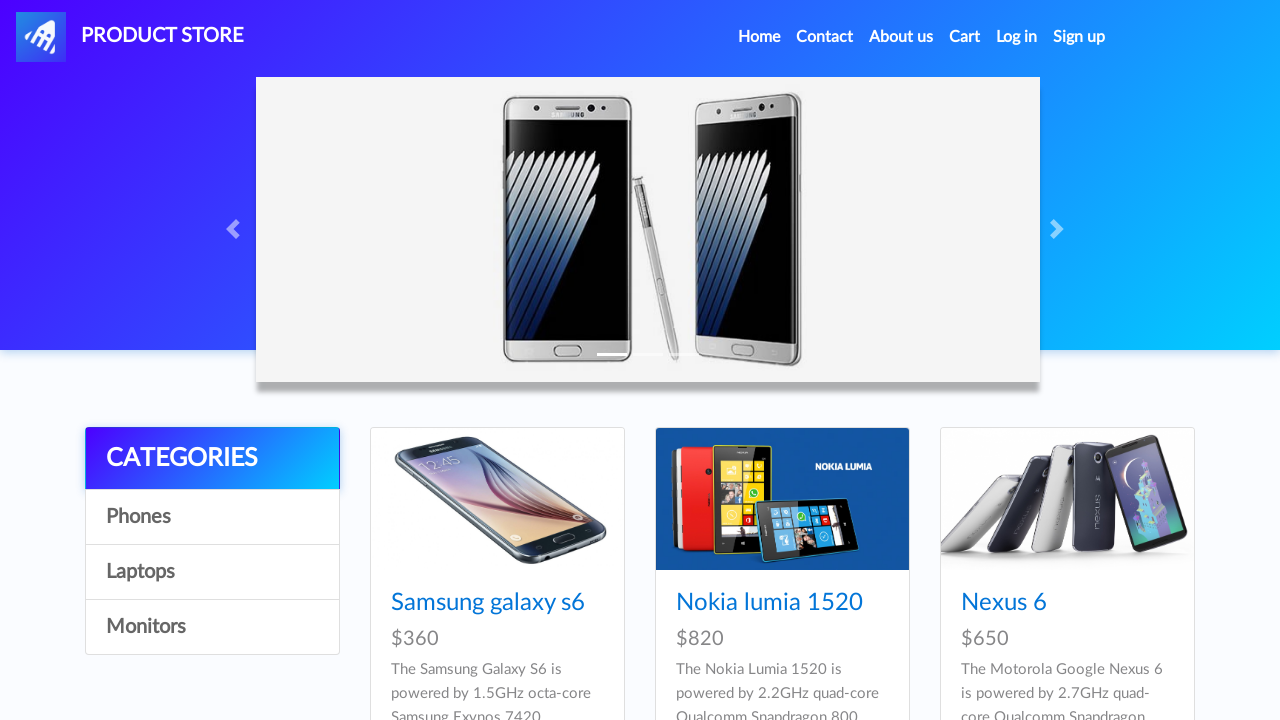

Clicked on the first product in the product list at (488, 603) on xpath=//*[@id='tbodyid']/div[1]/div/div/h4/a
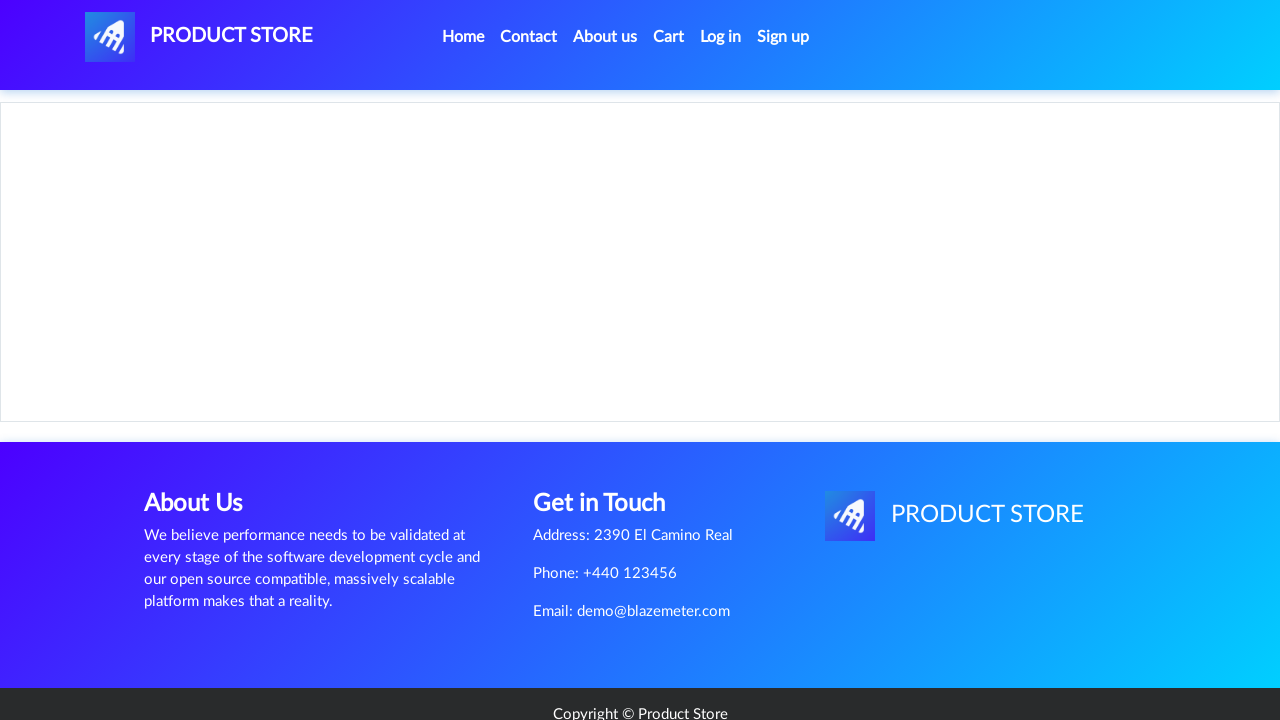

Waited for page to load after product click
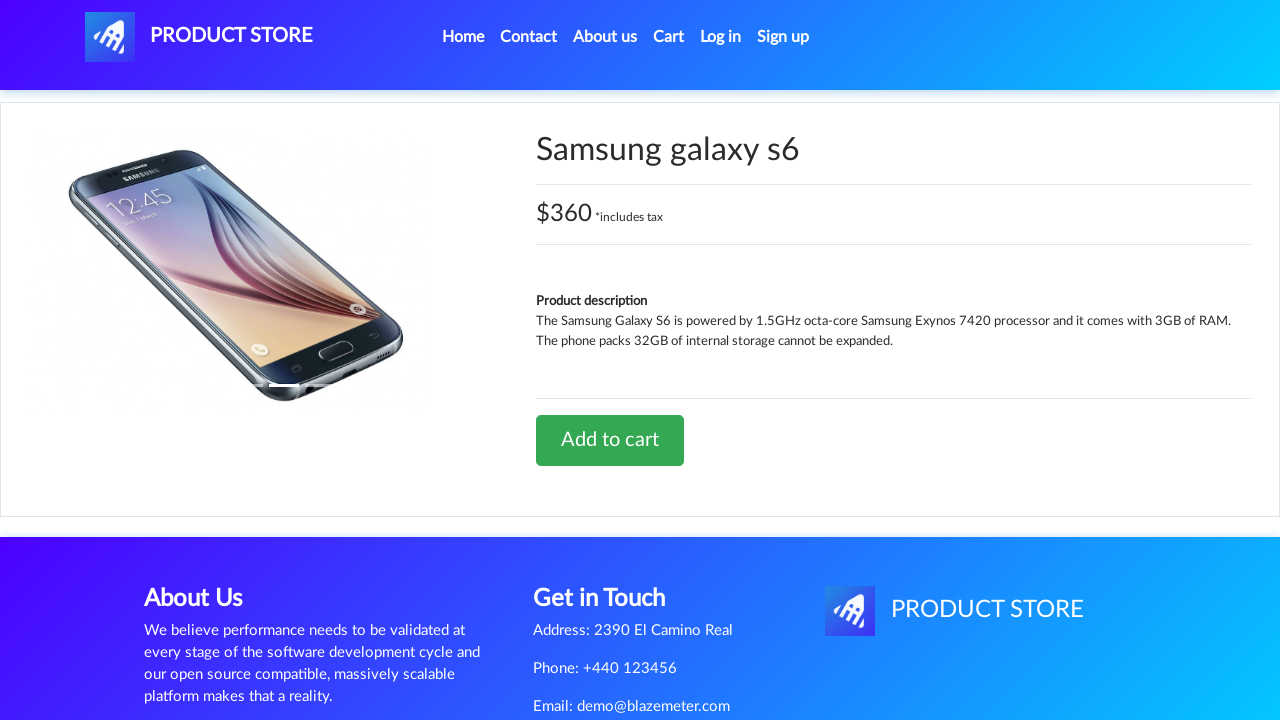

Verified navigation to product detail page (prod.html?idp_=1)
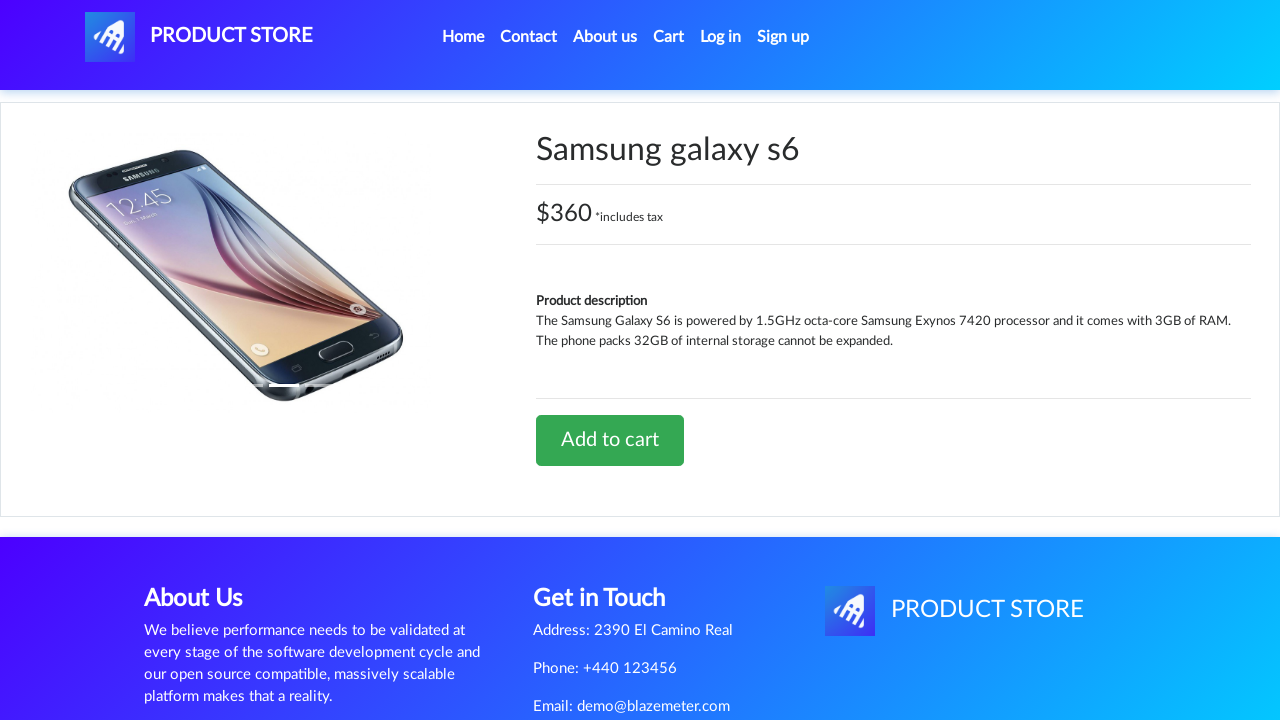

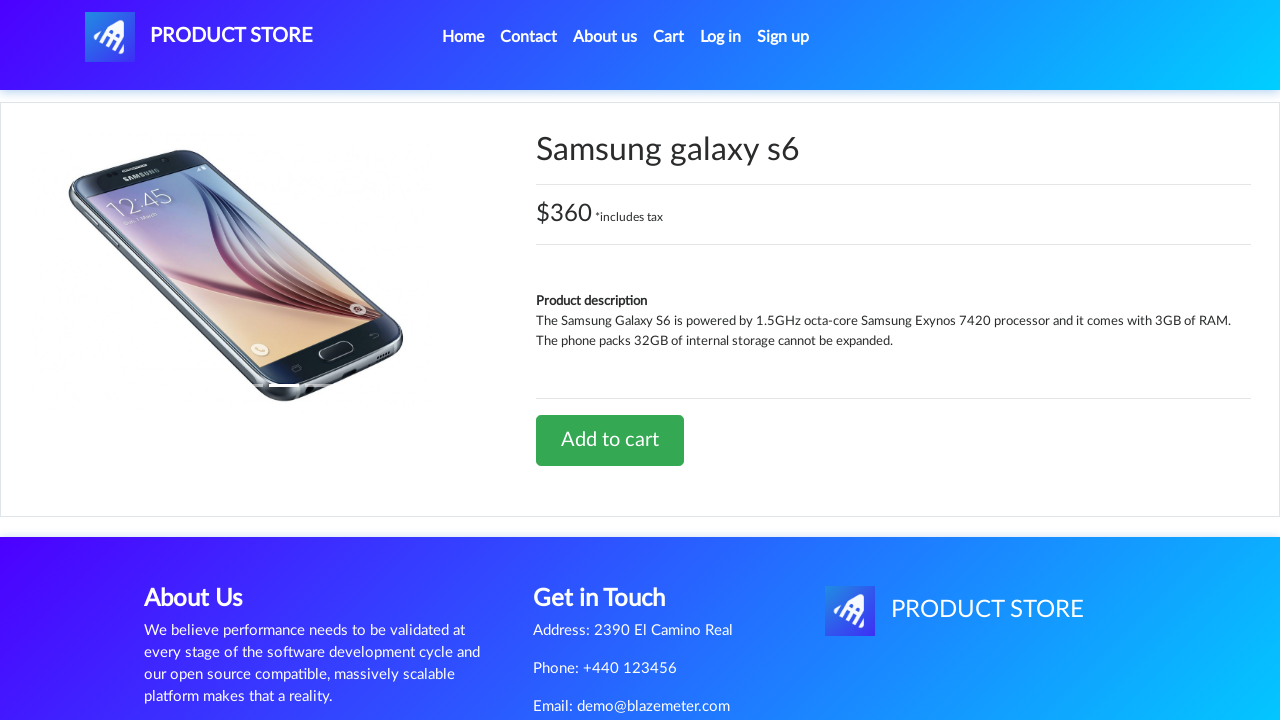